Tests the dynamic controls page by verifying an input element is initially disabled, clicking the Enable button, waiting for the element to become enabled, and verifying the element is now enabled.

Starting URL: https://the-internet.herokuapp.com/dynamic_controls

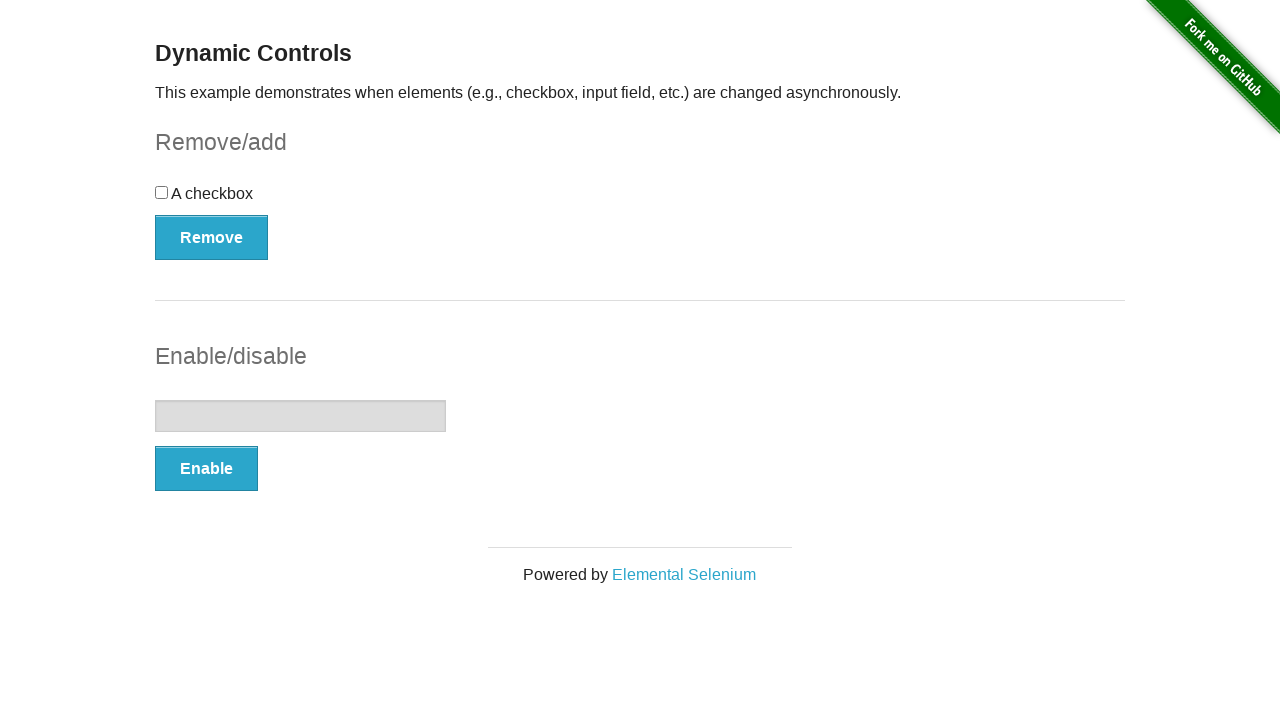

Located the input element in the dynamic controls section
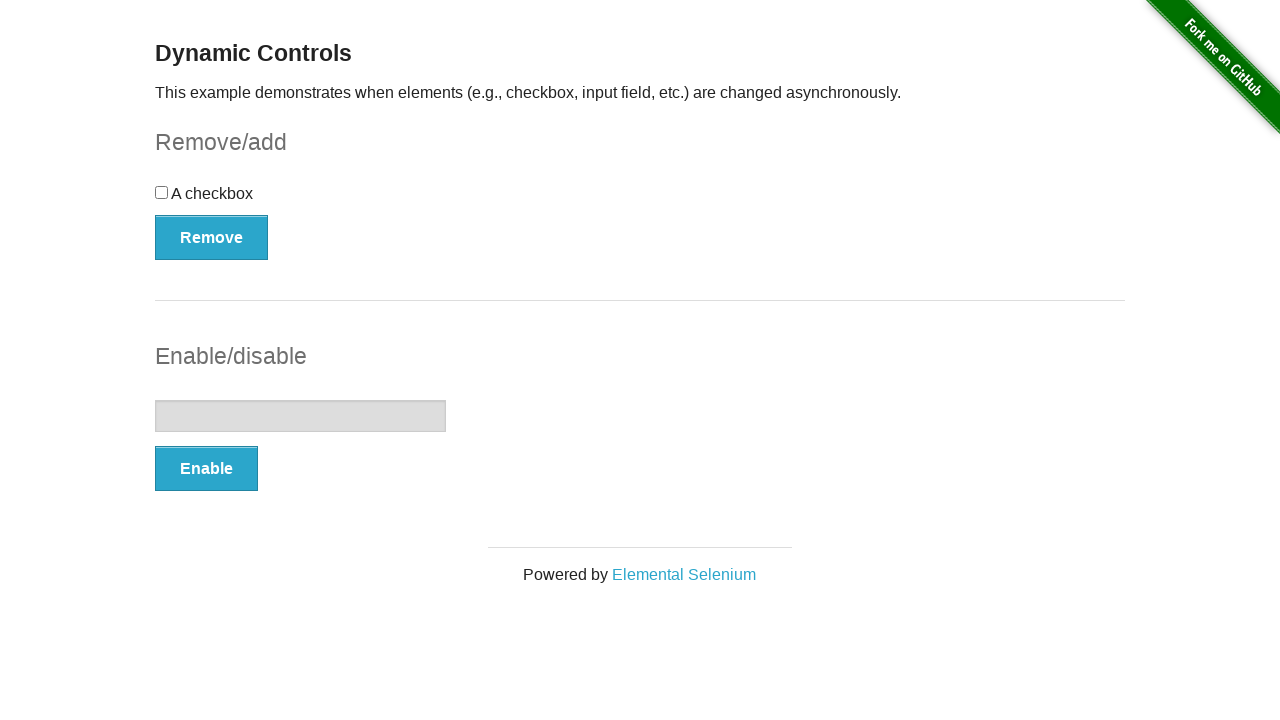

Verified that the input element is initially disabled
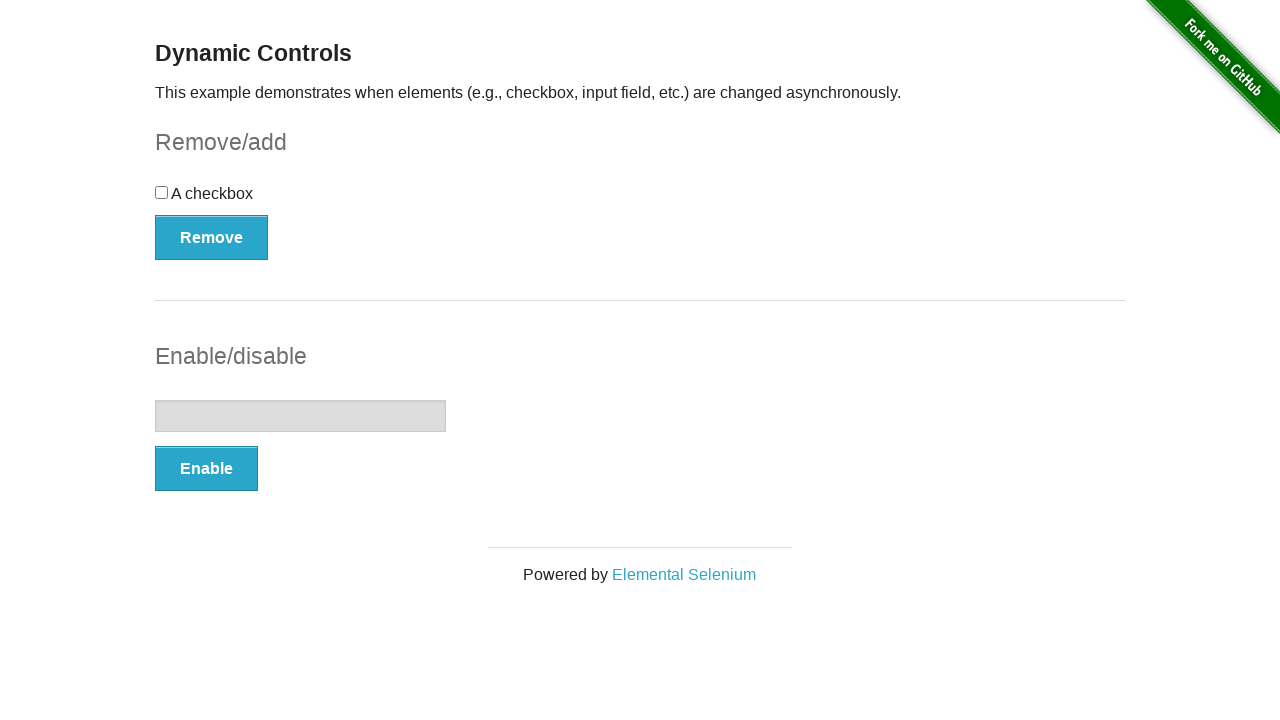

Clicked the Enable button at (206, 469) on #input-example > button
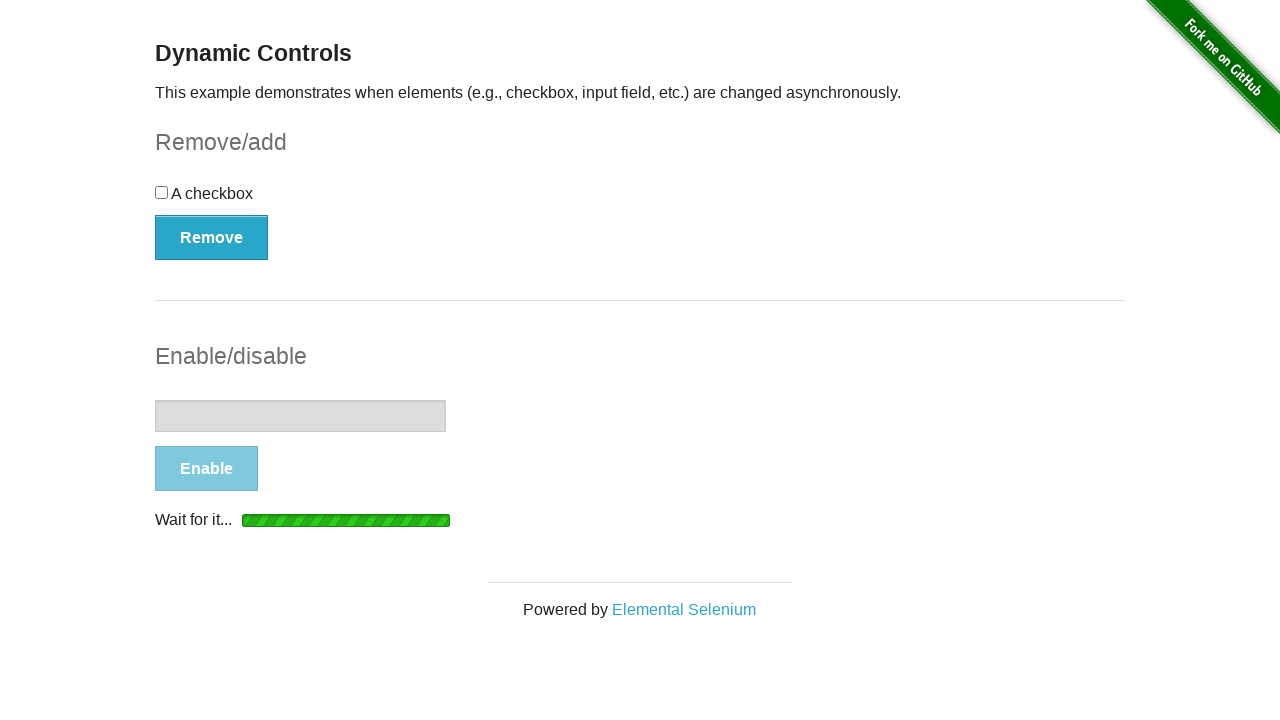

Waited for the input element to become enabled
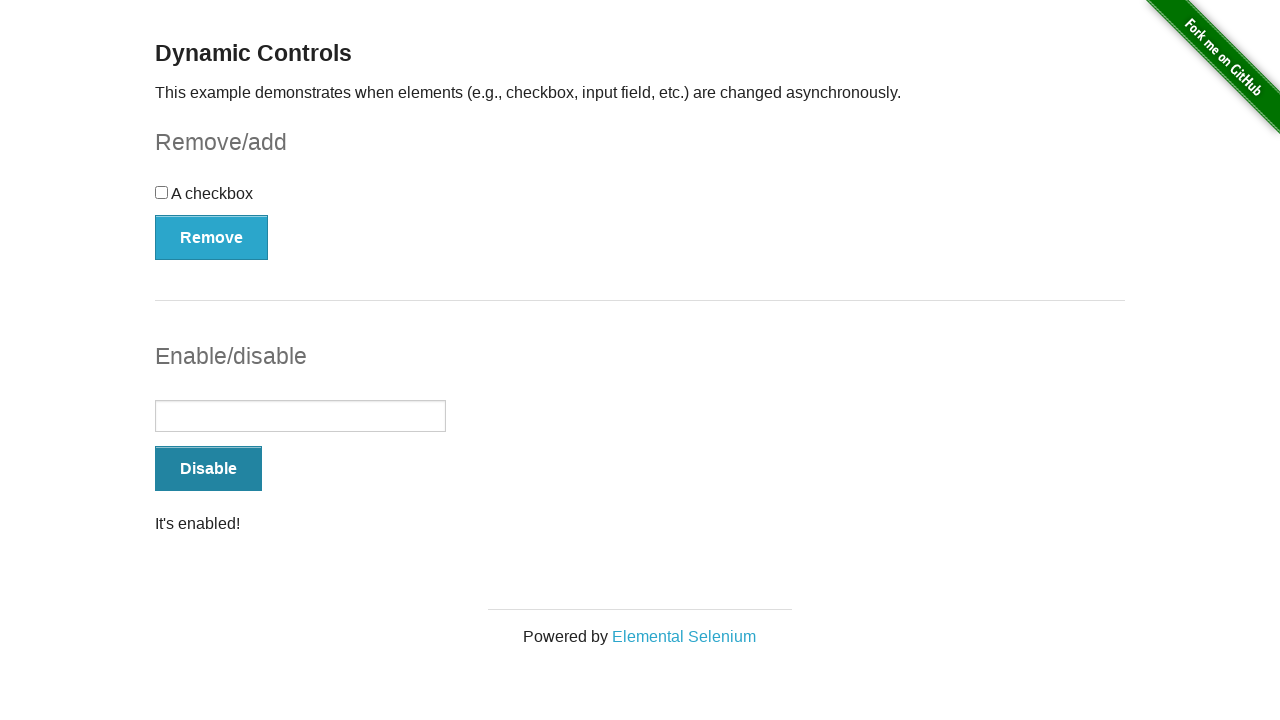

Verified that the input element is now enabled
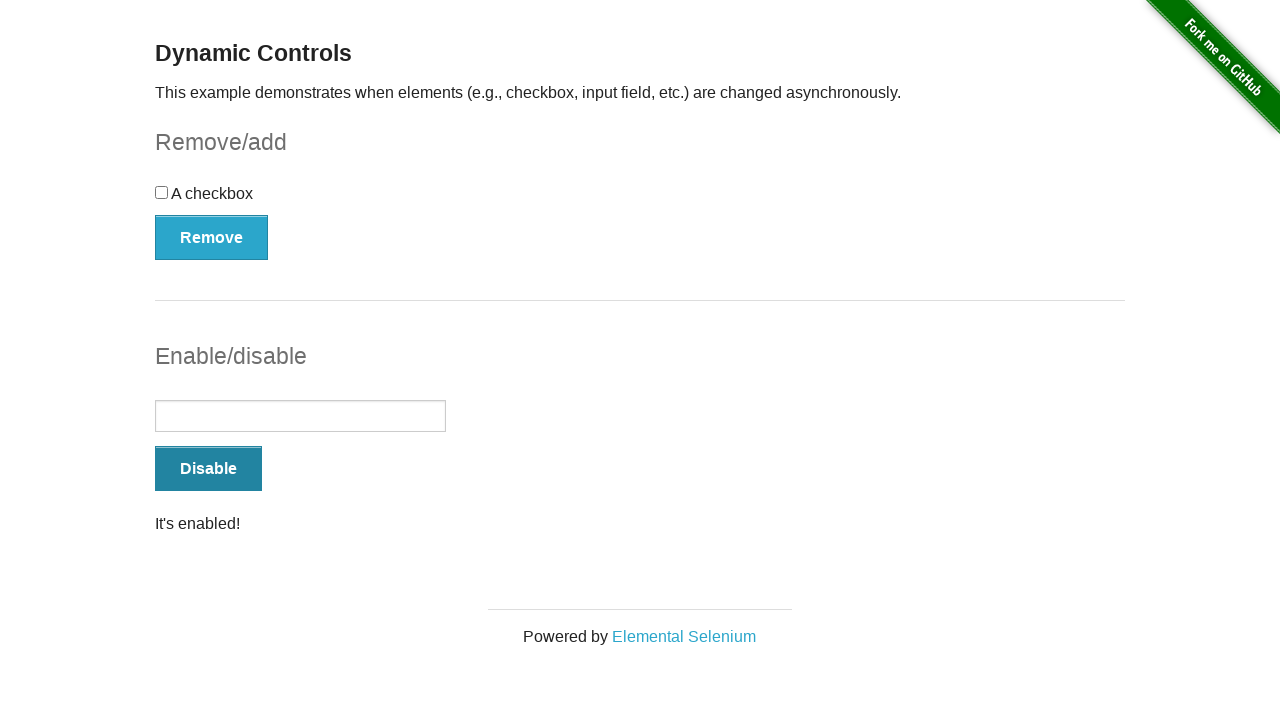

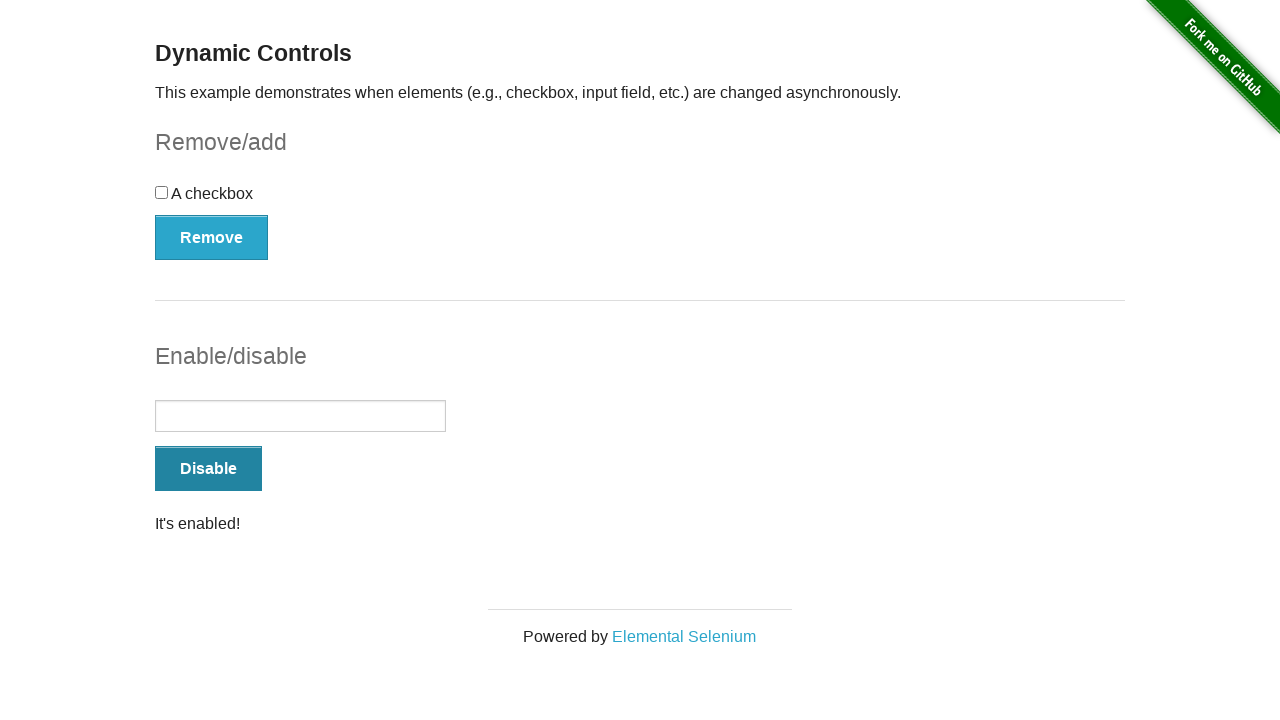